Navigates to a file download page and verifies that download links are present and clickable. The script identifies files with "2023" in their name and clicks on them to initiate downloads.

Starting URL: https://the-internet.herokuapp.com/download

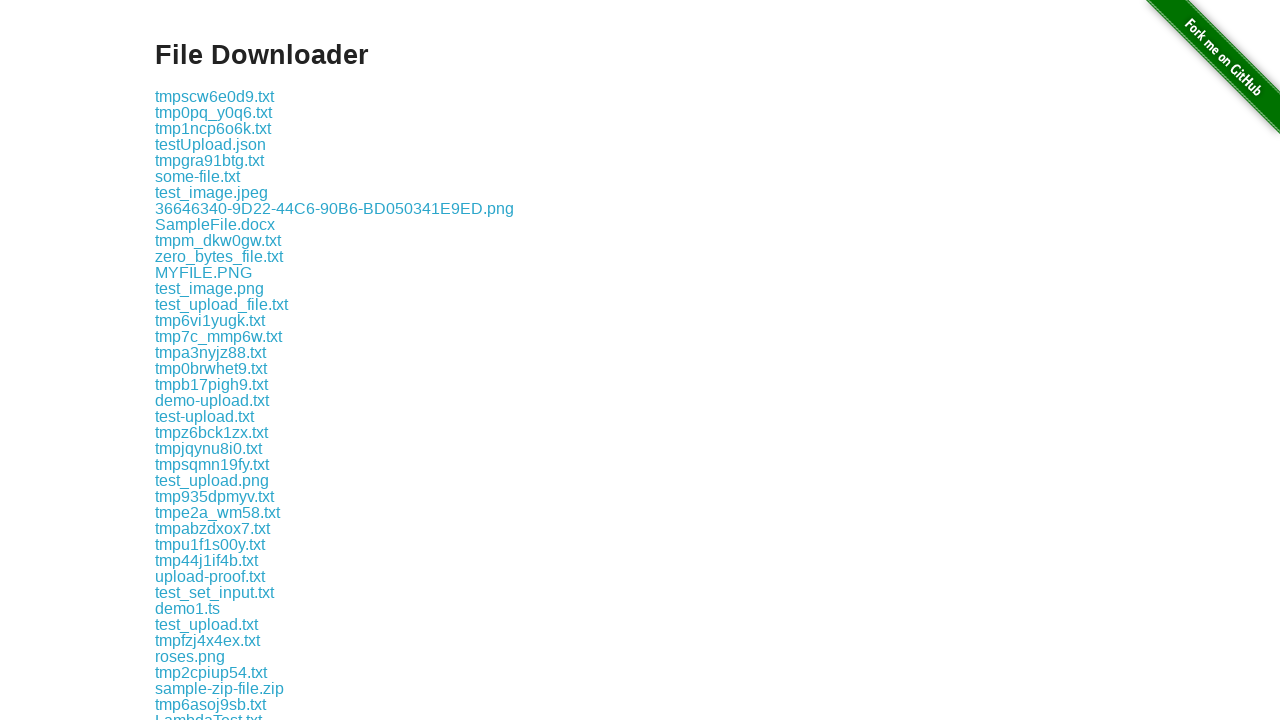

Waited for download links to be visible
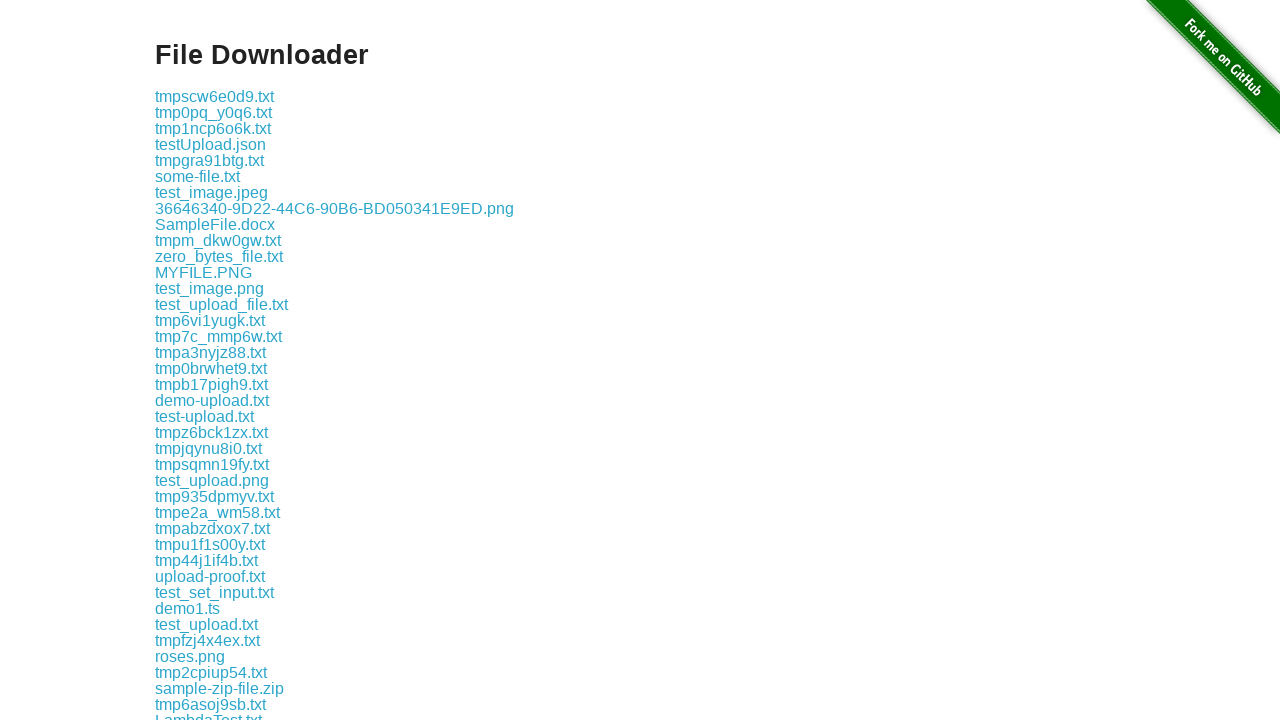

Retrieved all download links from the page
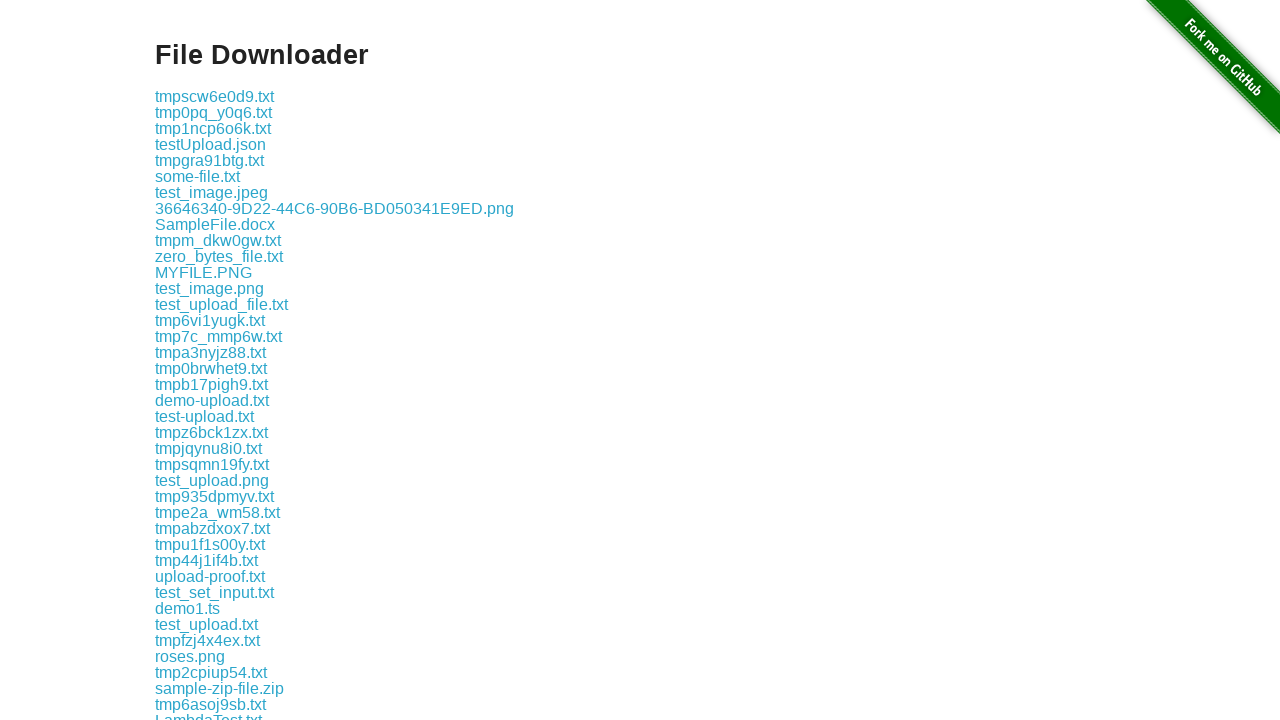

No 2023 files found, clicked first available download link at (214, 96) on xpath=//div[@class='example']/a >> nth=0
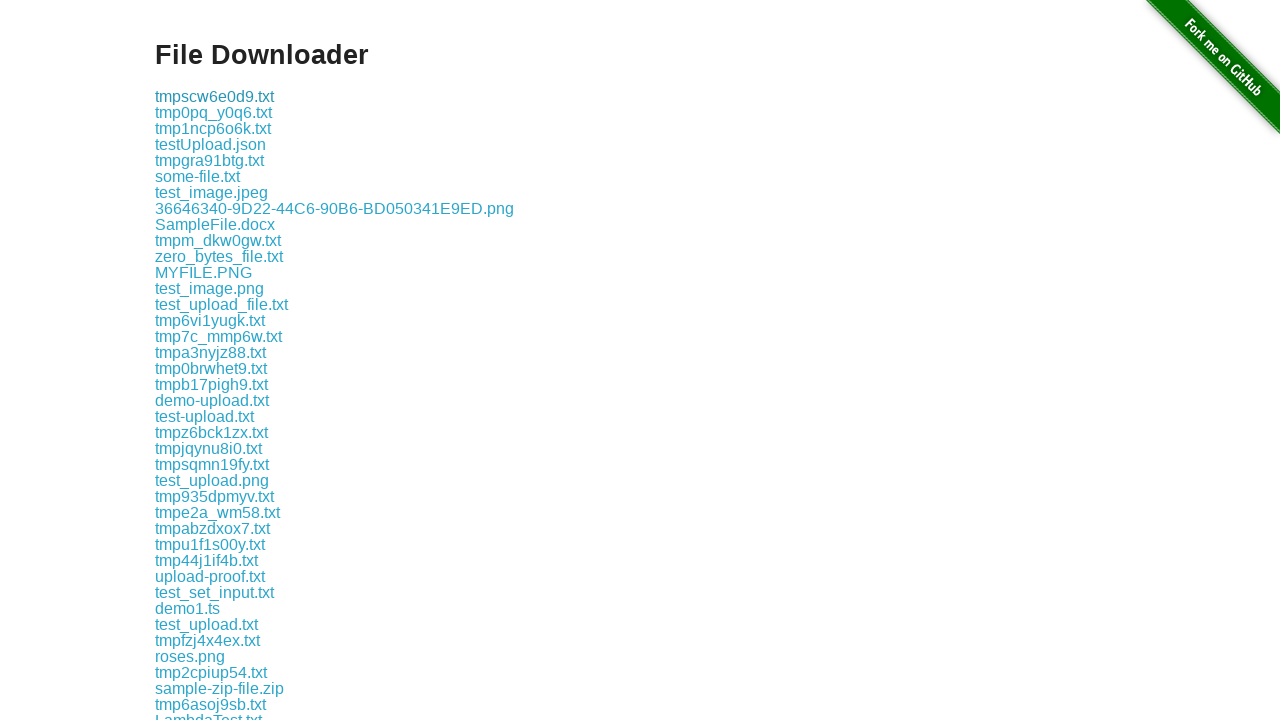

Waited for download to initiate
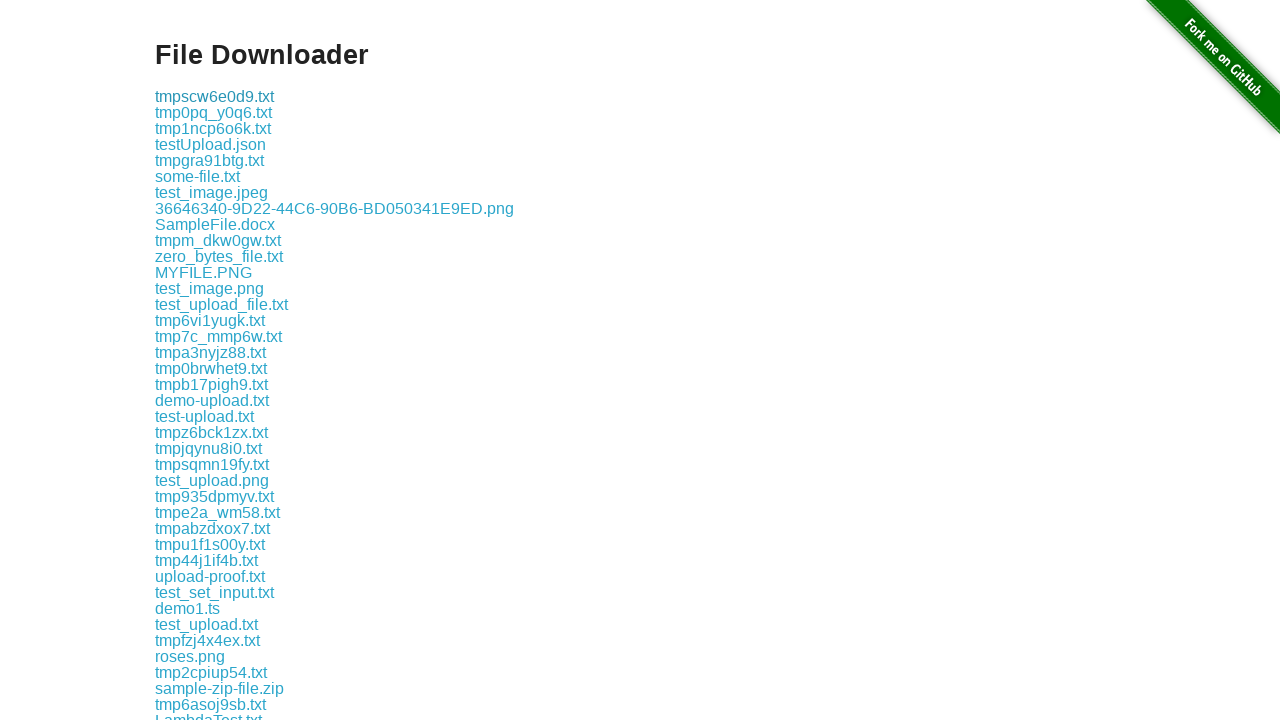

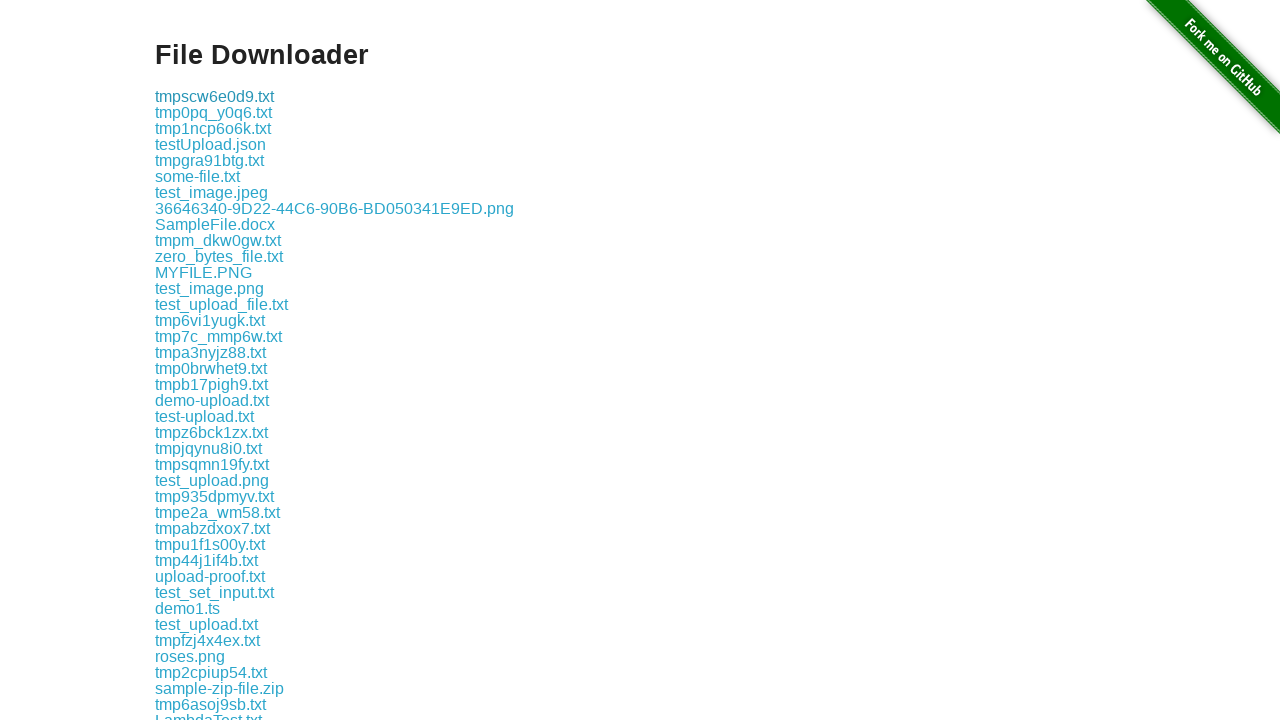